Tests complete delivery partner registration flow with valid CPF and all required fields, selecting bicycle as the delivery method.

Starting URL: https://buger-eats.vercel.app/

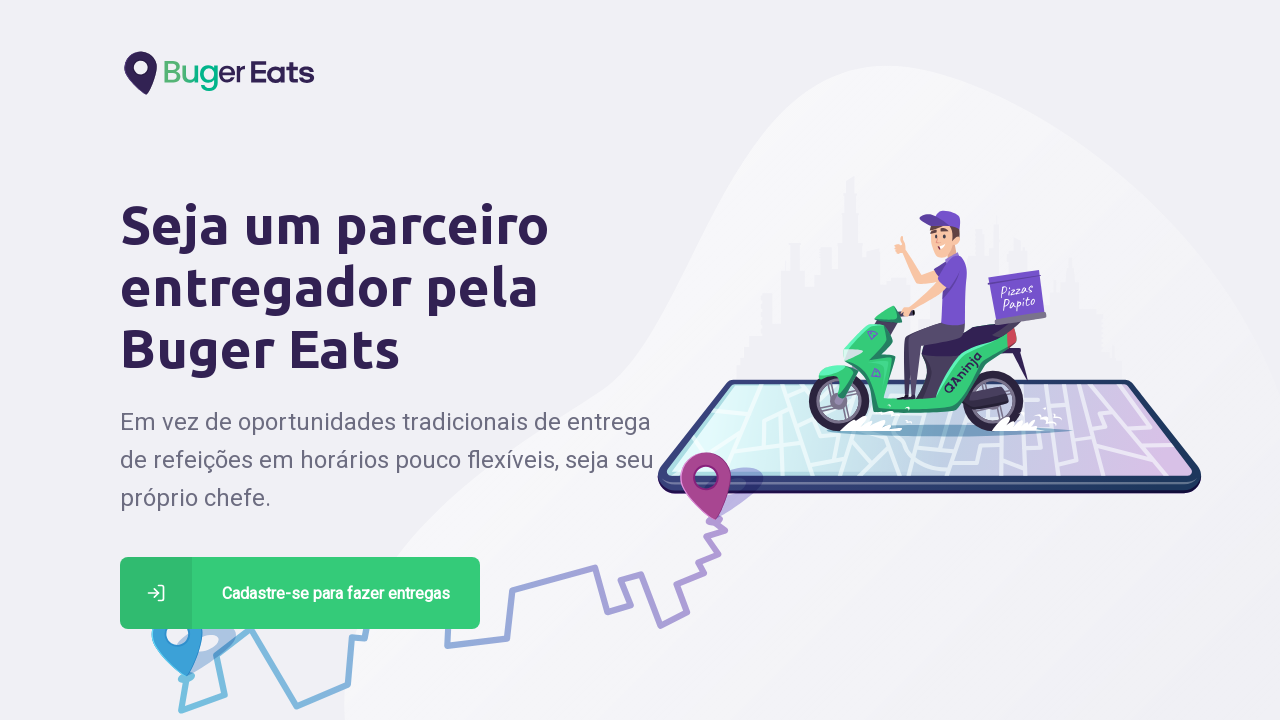

Clicked register button on home page at (300, 593) on xpath=//*[@id='page-home']/div/main/a
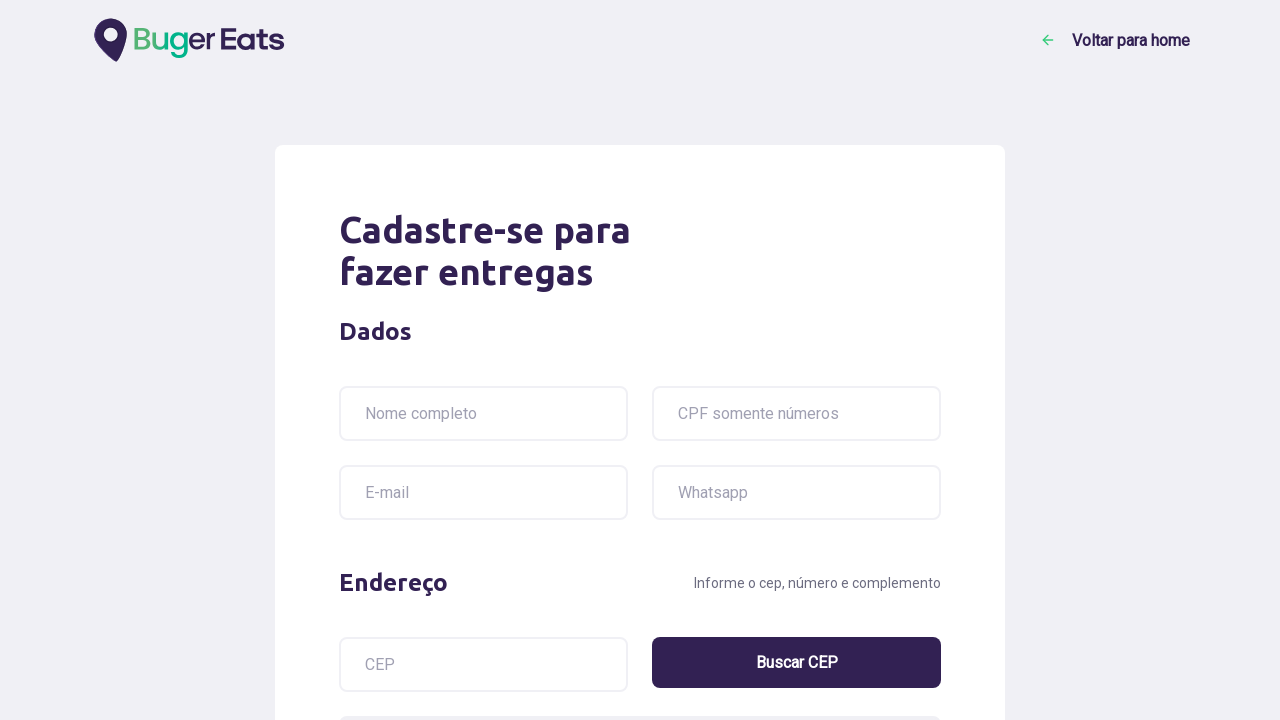

Filled name field with 'Maria Santos' on input[name='name']
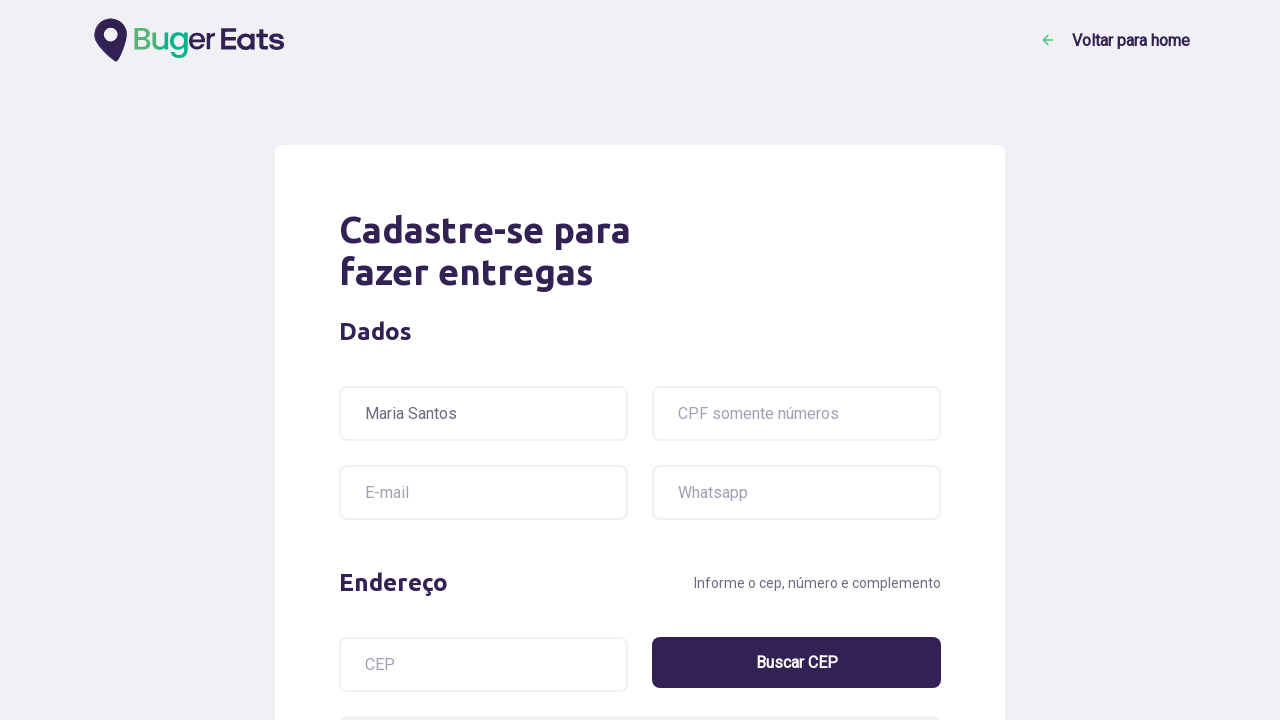

Filled CPF field with valid CPF '57528767026' on input[name='cpf']
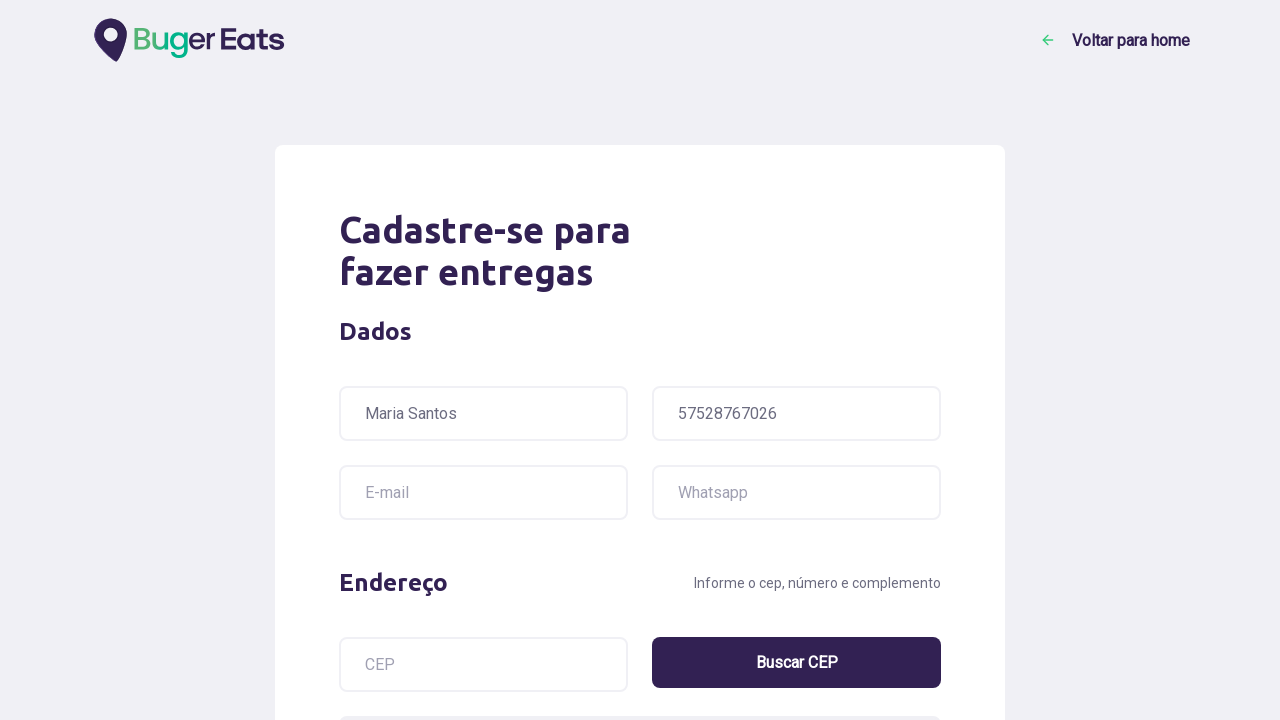

Filled email field with 'maria.santos@example.com' on input[name='email']
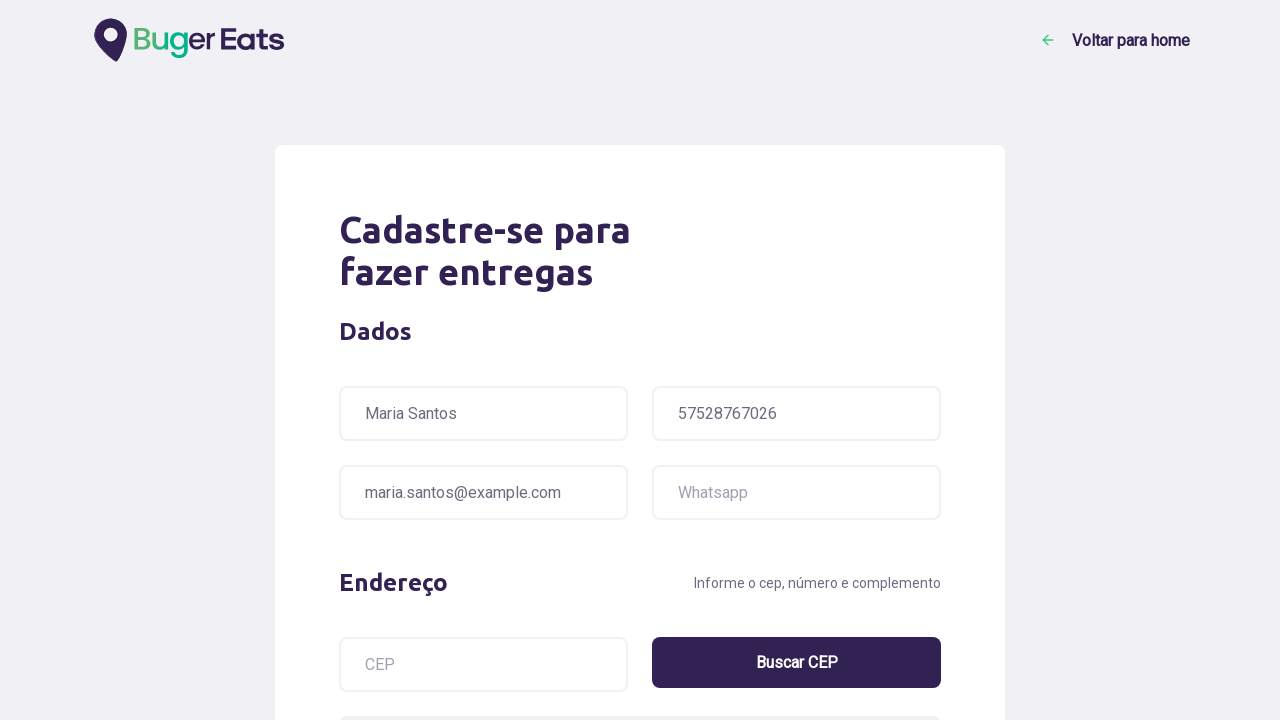

Filled WhatsApp field with '84999887766' on input[name='whatsapp']
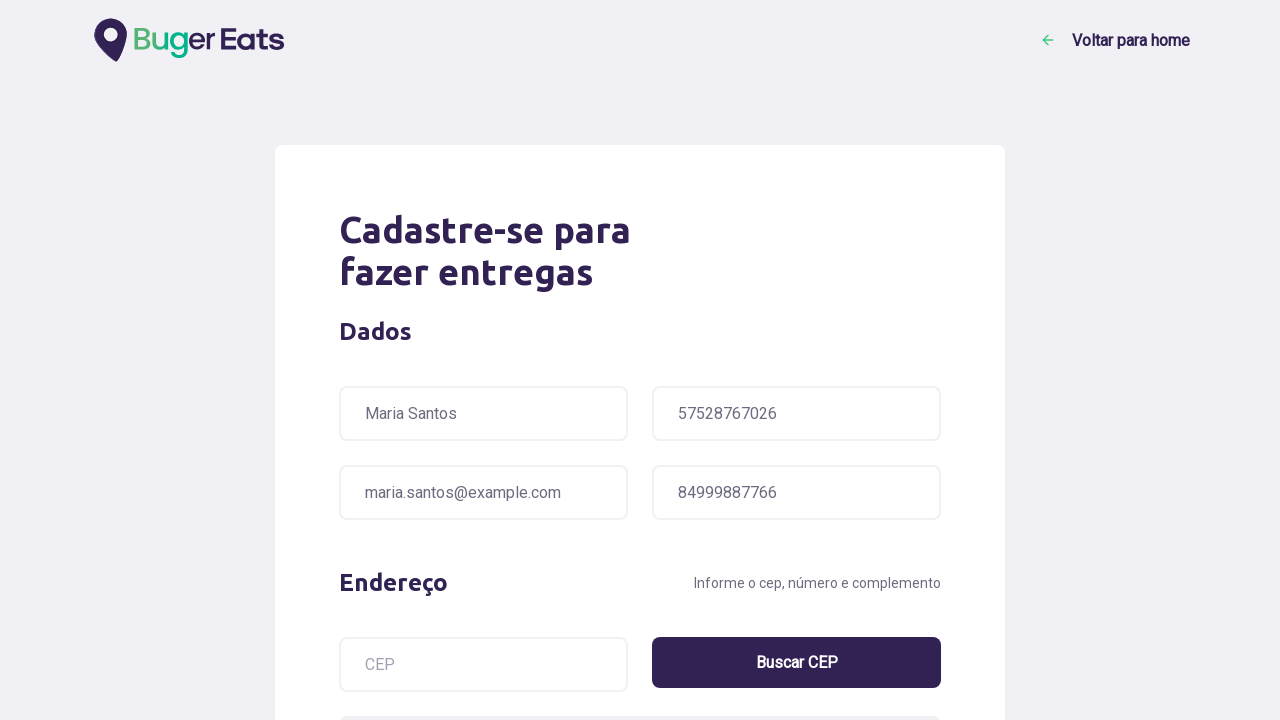

Filled postal code field with '59139-160' on input[name='postalcode']
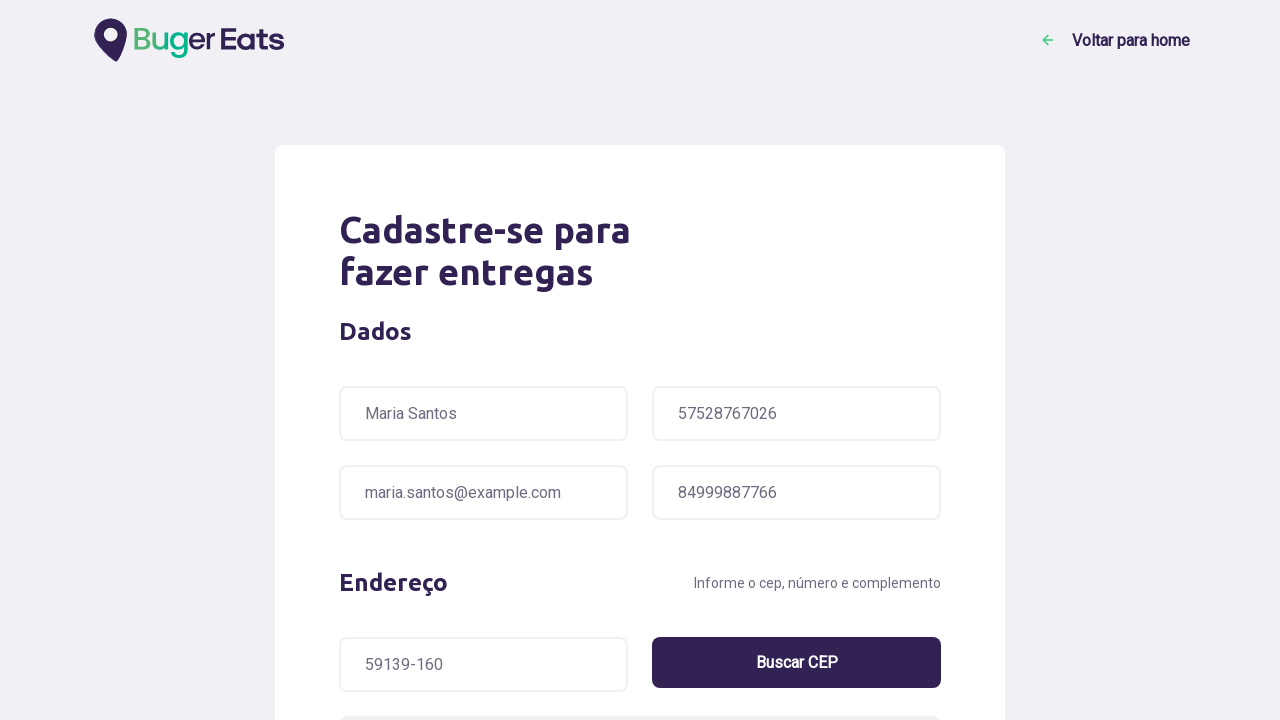

Clicked button to search address by postal code at (796, 662) on [type='button']
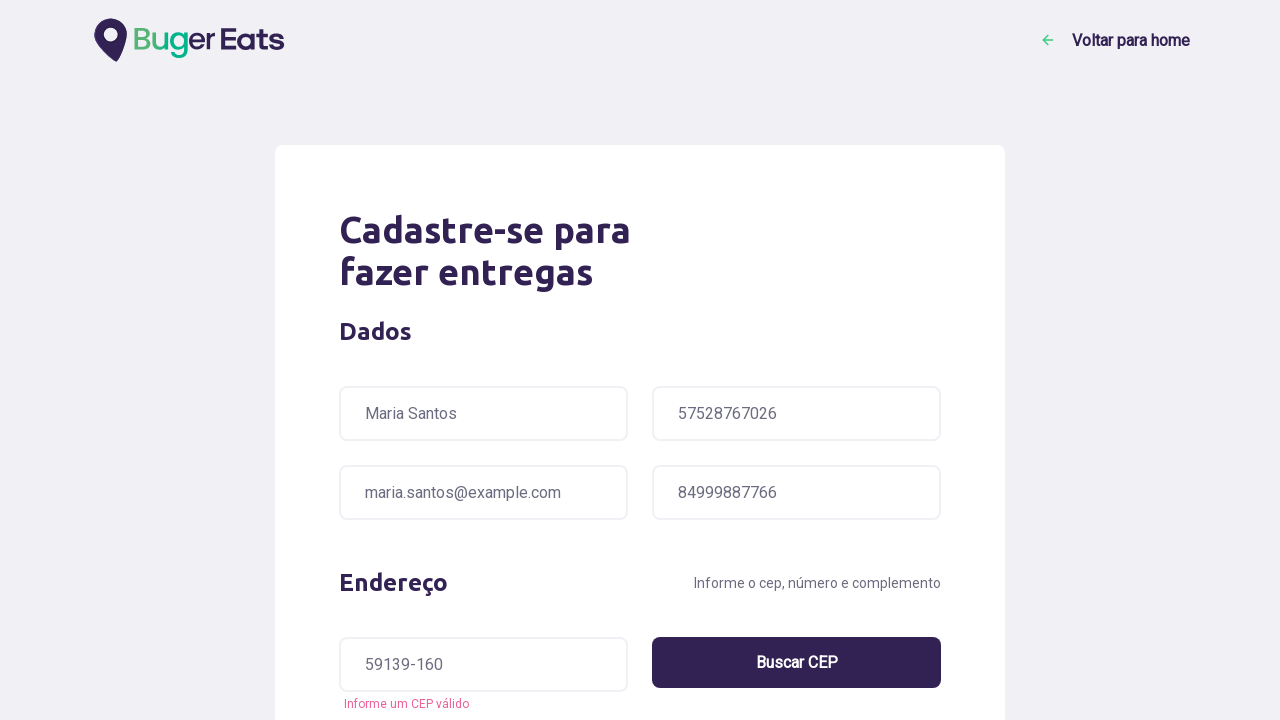

Waited for address fields to populate
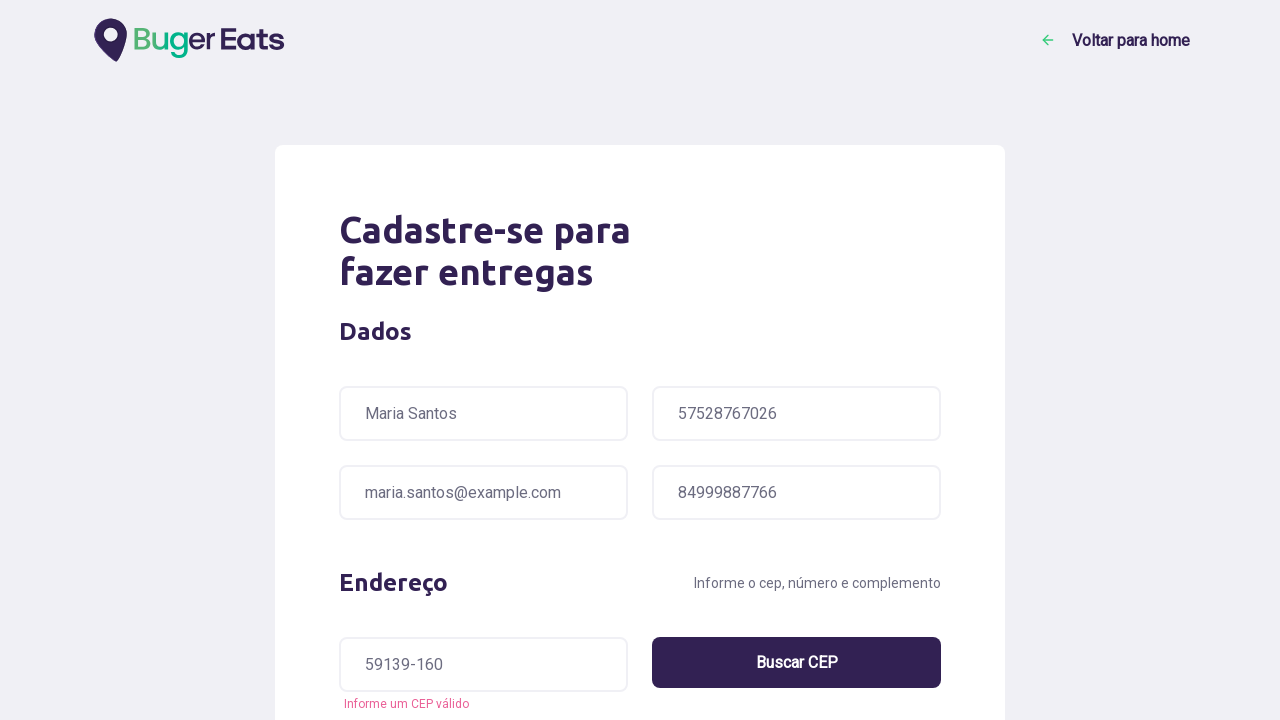

Filled address number field with '42' on input[name='address-number']
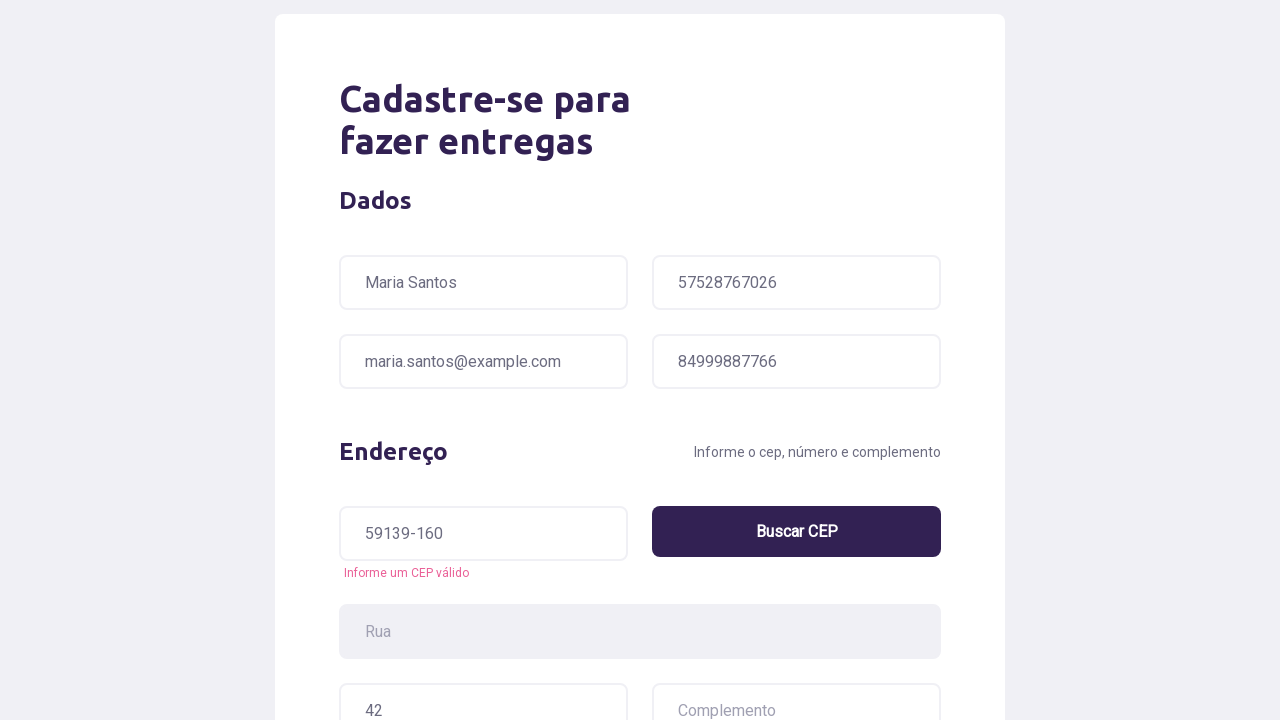

Selected bicycle as the delivery method at (640, 360) on xpath=//*[@id='page-deliver']/form/fieldset[3]/ul/li[2]
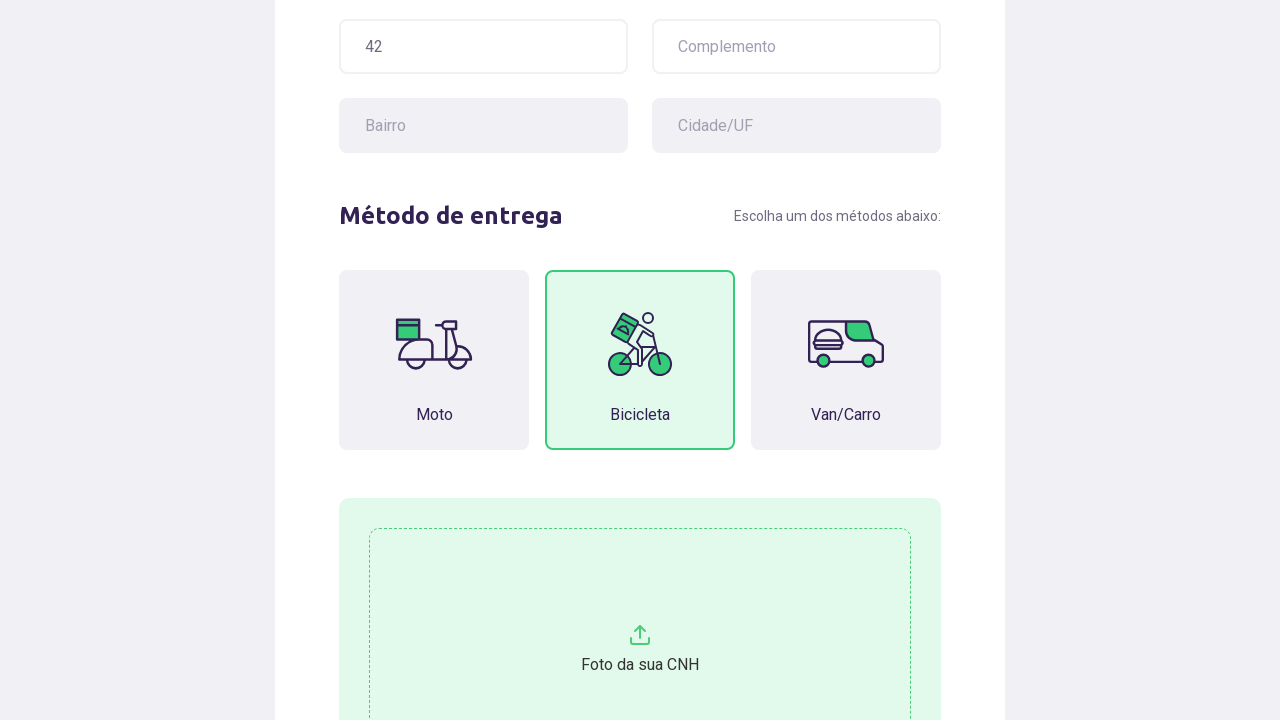

Clicked success button to submit registration form at (811, 548) on .button-success
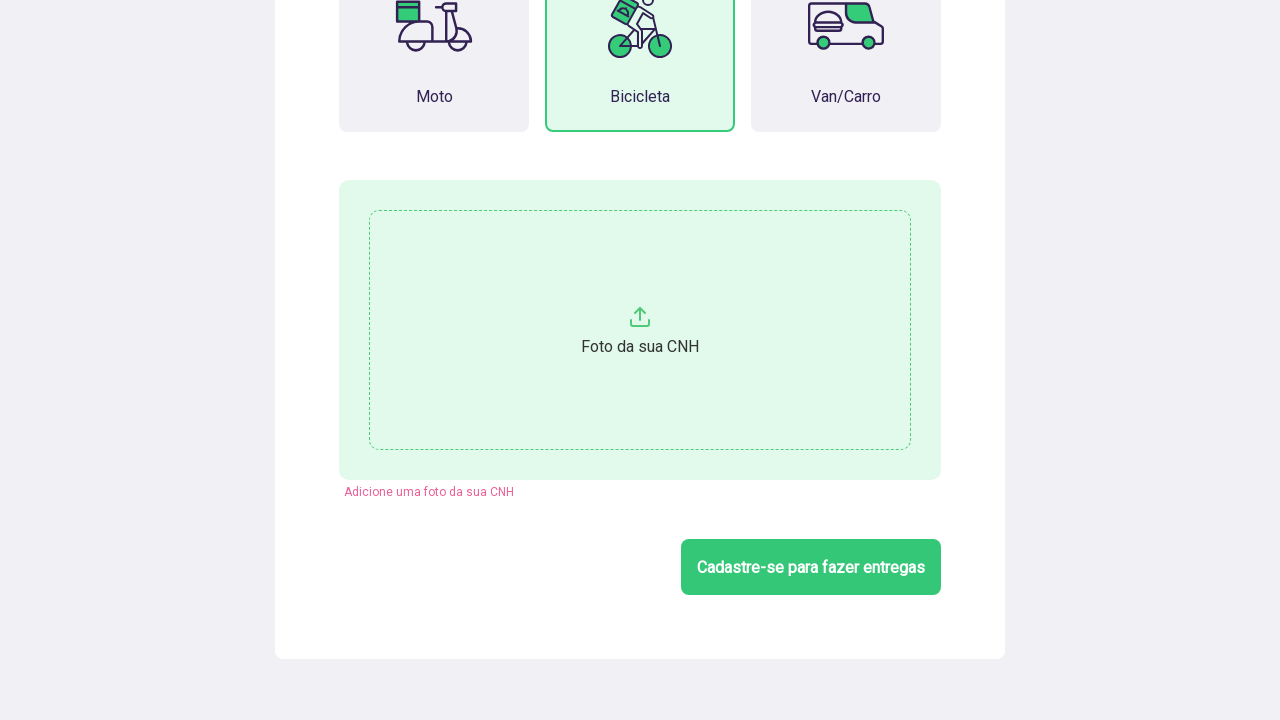

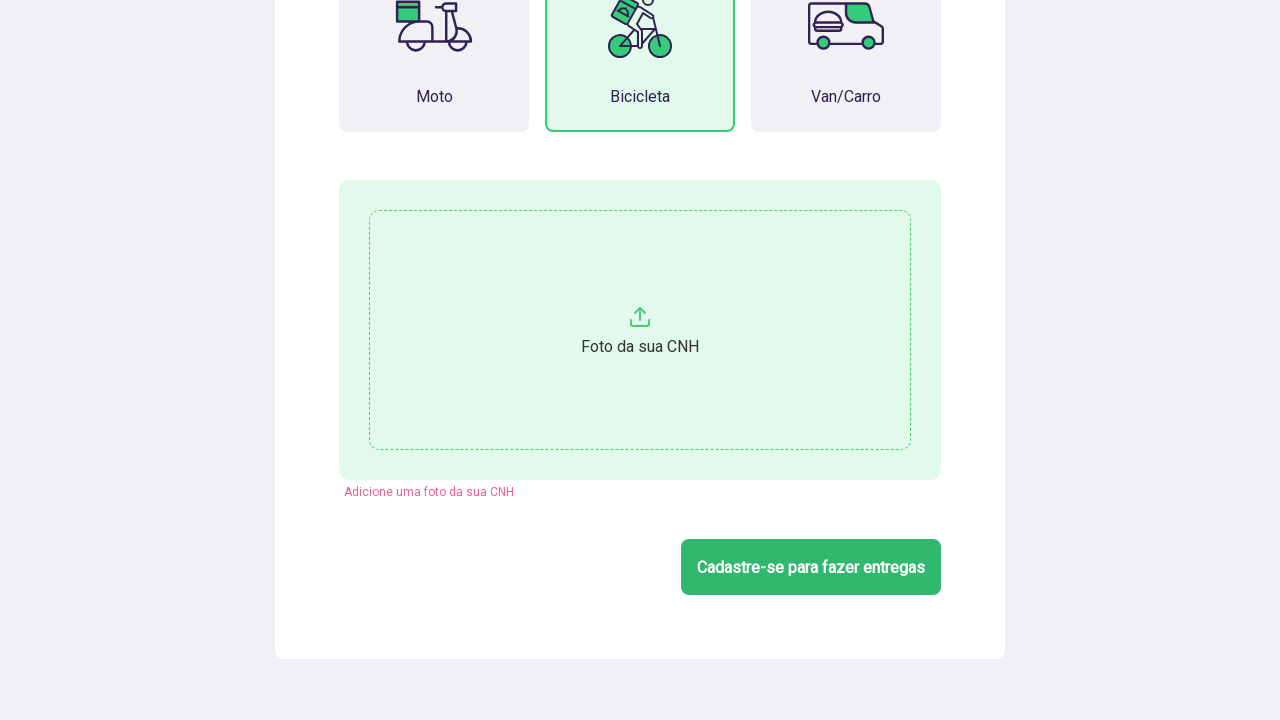